Tests dynamic element addition and removal by clicking an Add button to create a Delete button, then clicking the Delete button to remove it

Starting URL: https://the-internet.herokuapp.com/add_remove_elements/

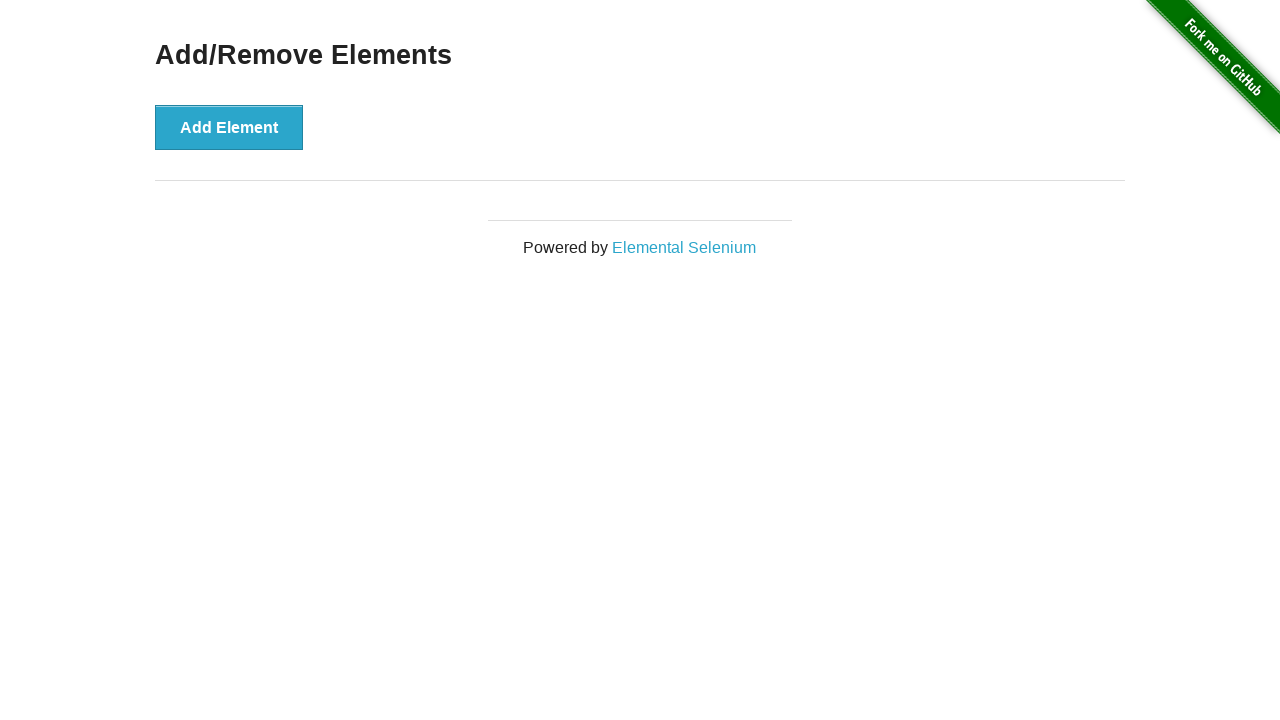

Navigated to Add/Remove Elements page
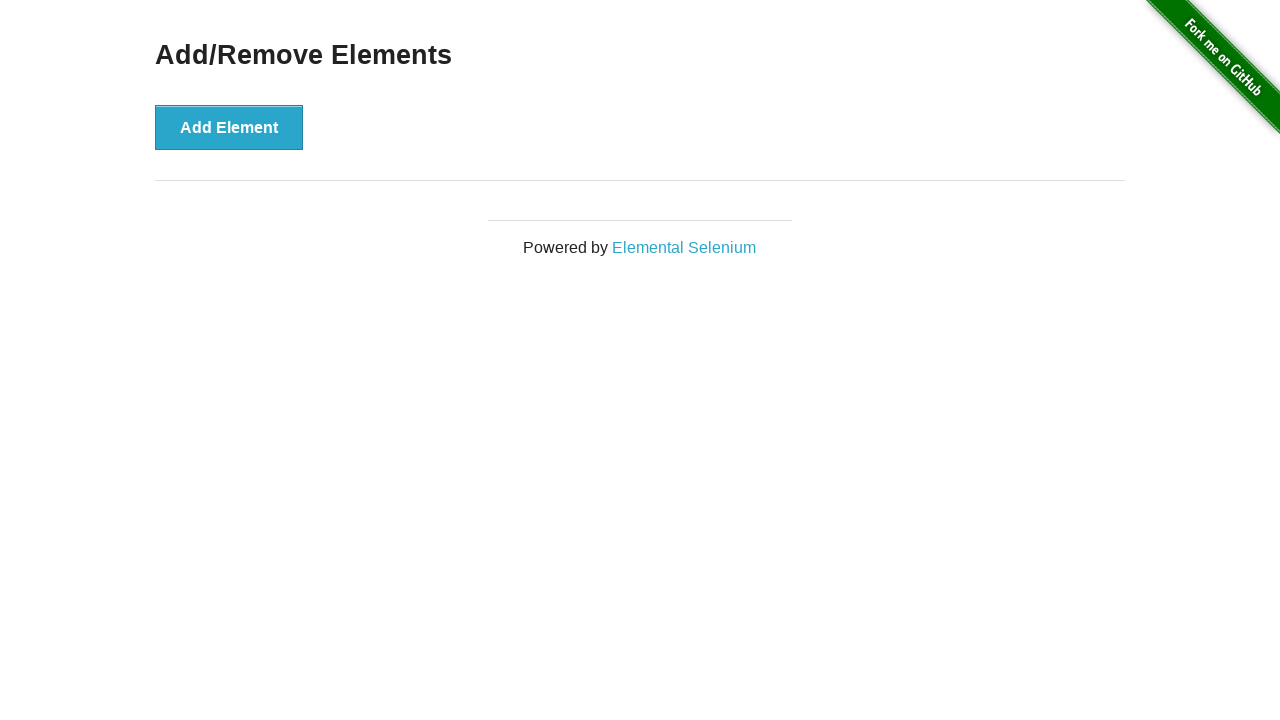

Clicked Add Element button to create a Delete button at (229, 127) on xpath=//button[text()='Add Element']
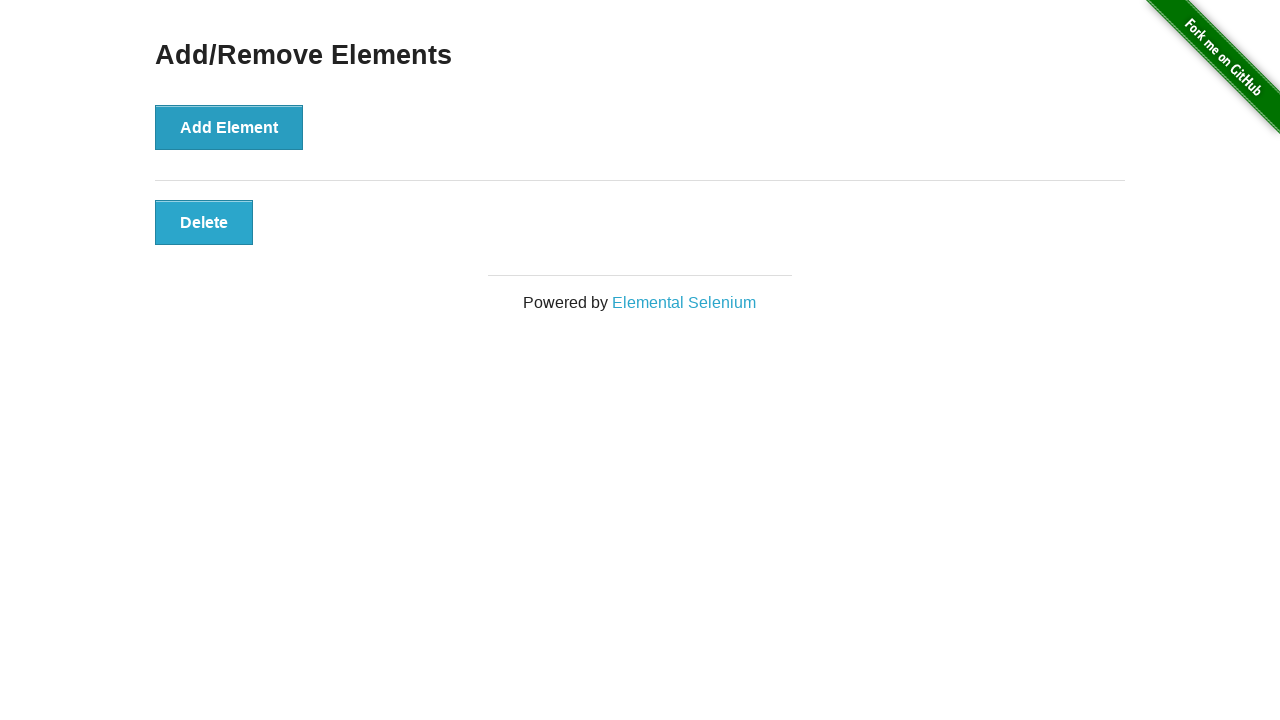

Delete button appeared and is ready
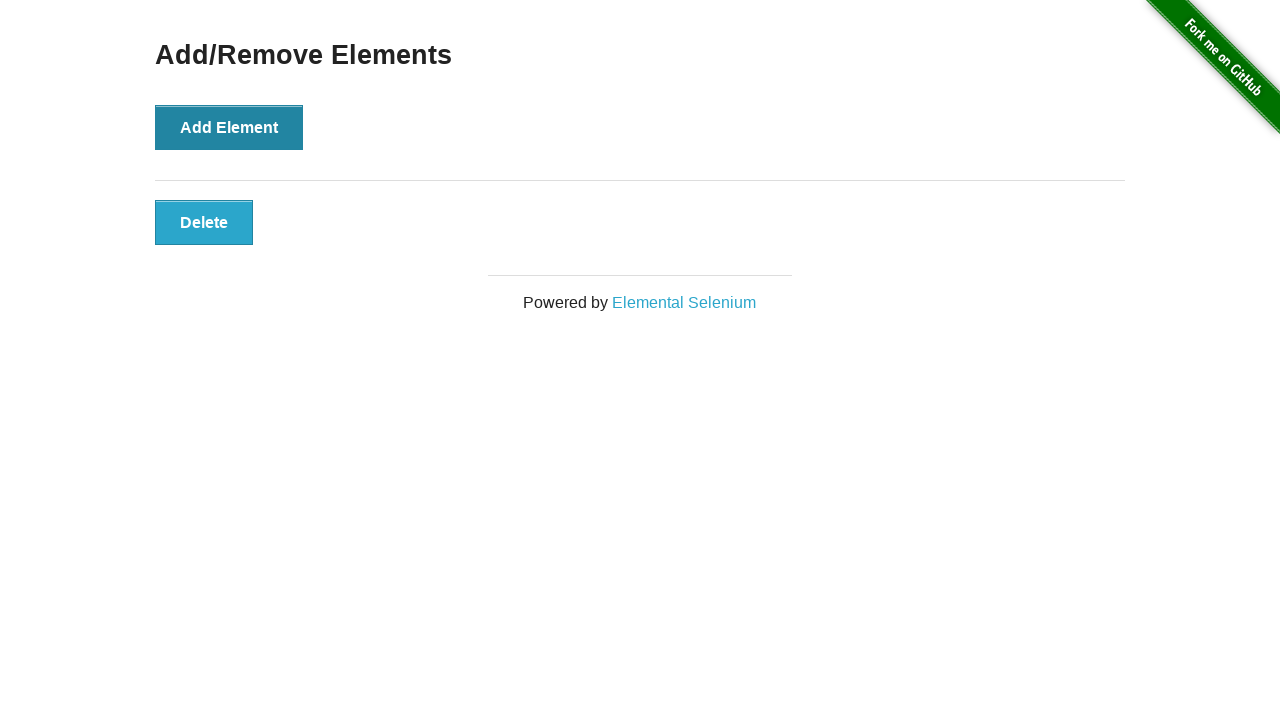

Clicked Delete button to remove the dynamically added element at (204, 222) on .added-manually
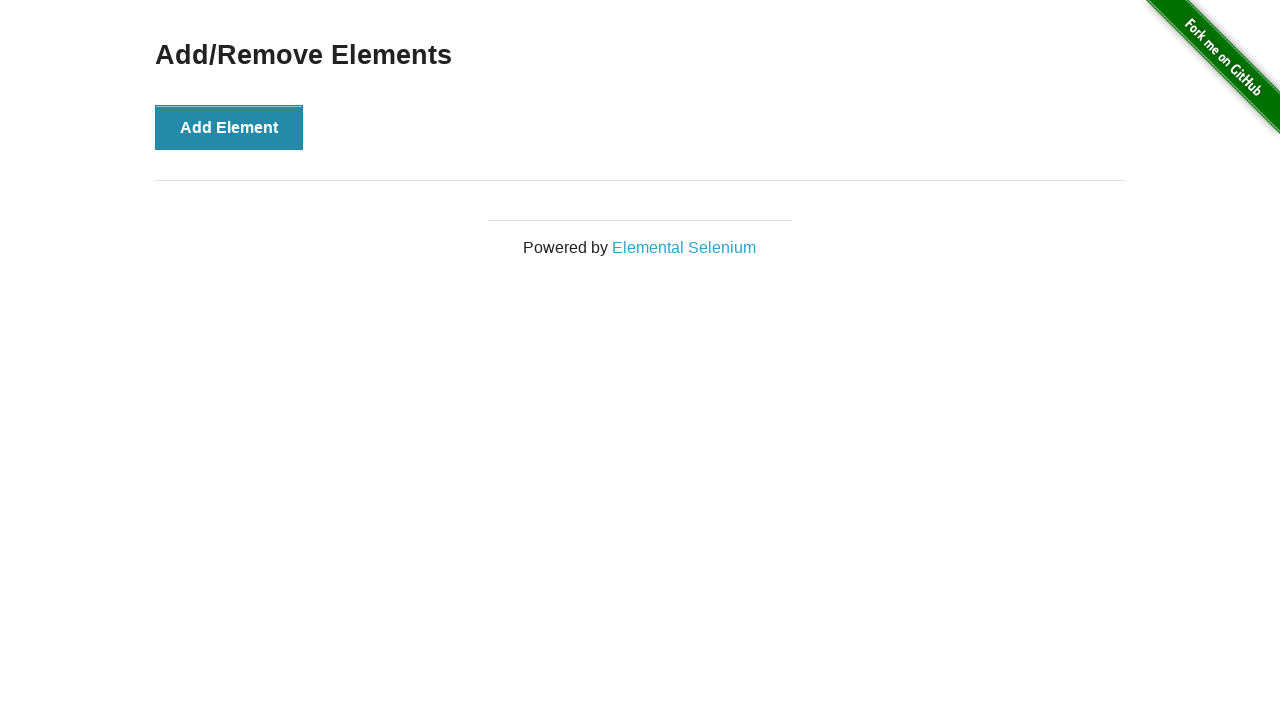

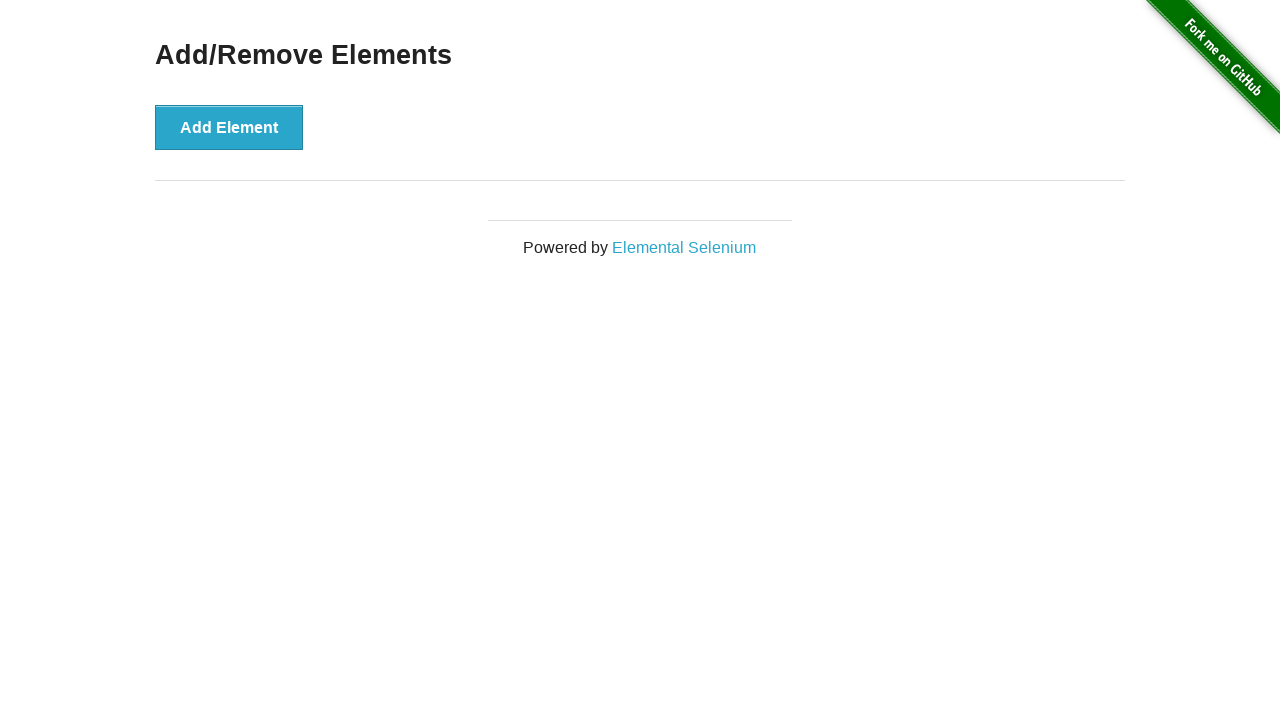